Tests the Contact Us form by navigating to the contact page, filling in name, email, subject, and message fields, then submitting the form and verifying the confirmation message appears.

Starting URL: https://alchemy.hguy.co/lms

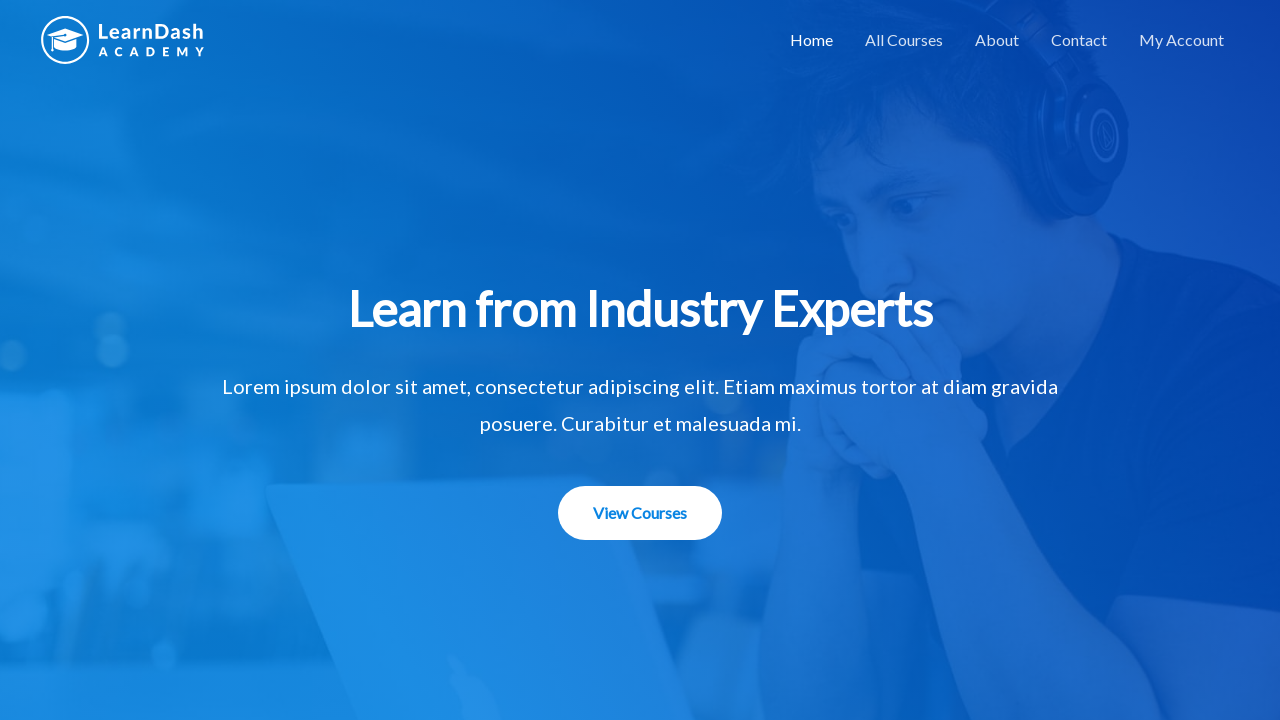

Clicked on Contact link to navigate to contact page at (1079, 40) on text=Contact
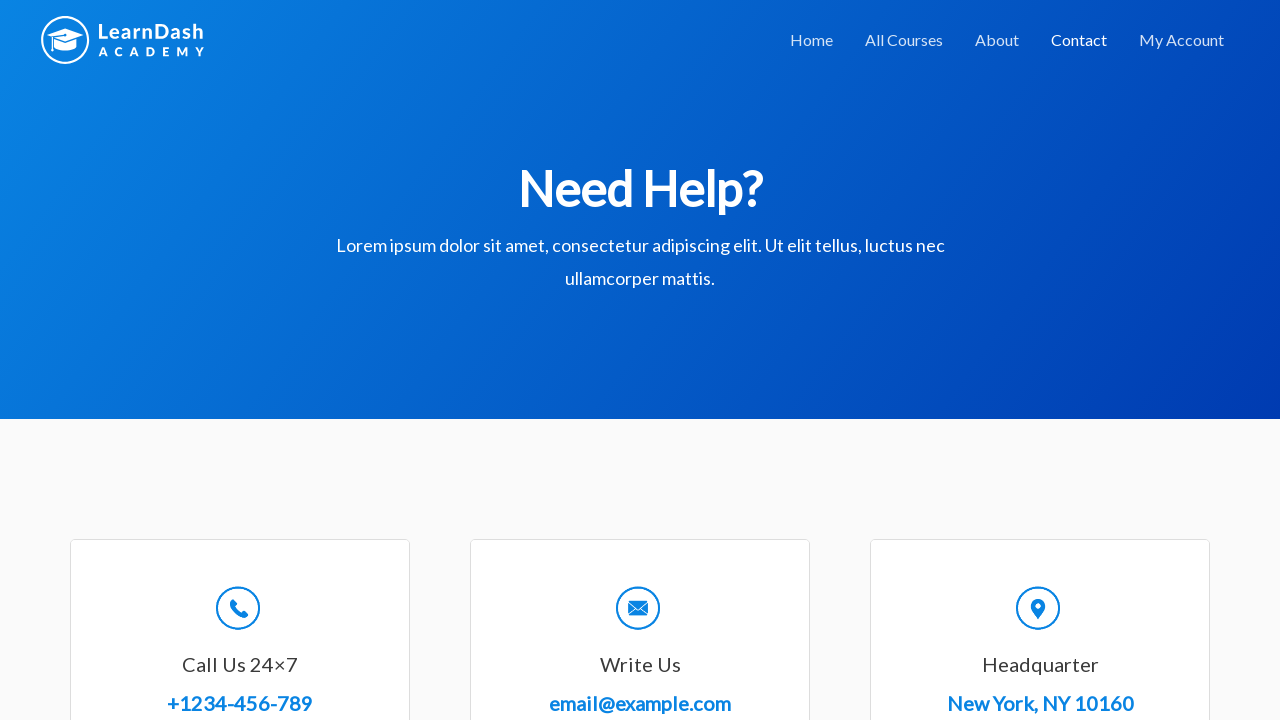

Filled in name field with 'Tom Harrison' on #wpforms-8-field_0
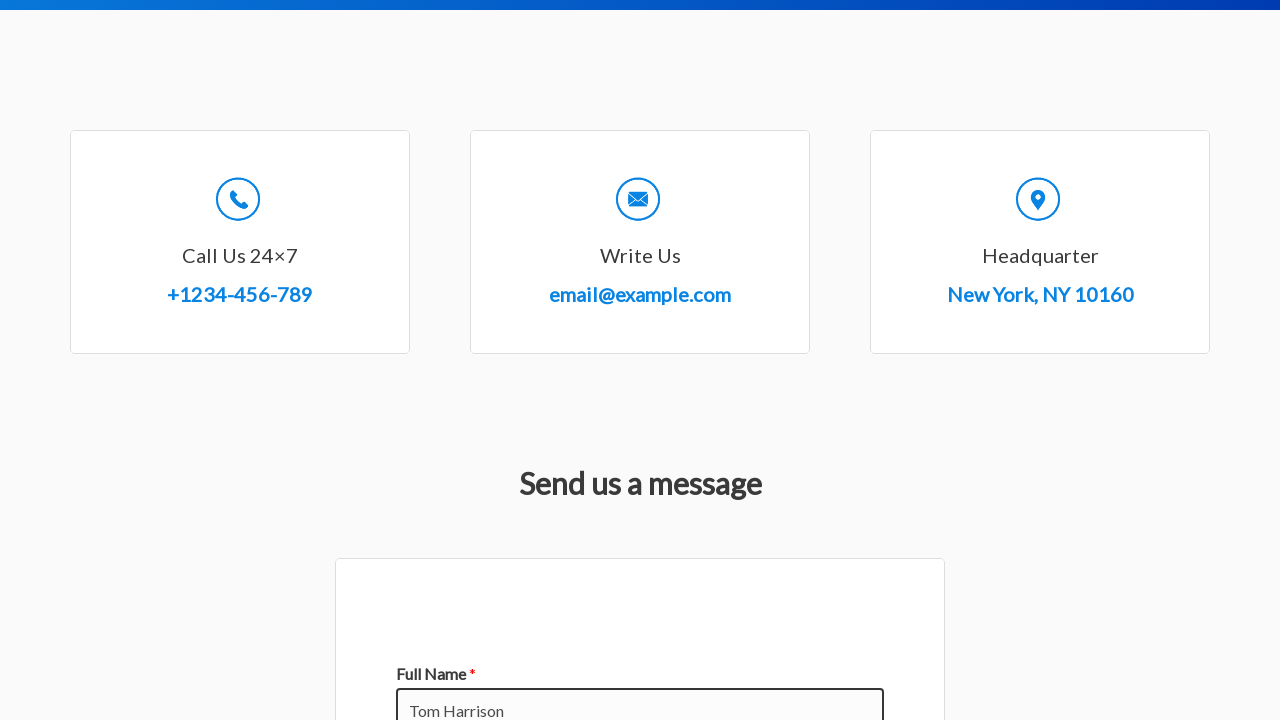

Filled in email field with 'abcd@gmail.com' on #wpforms-8-field_1
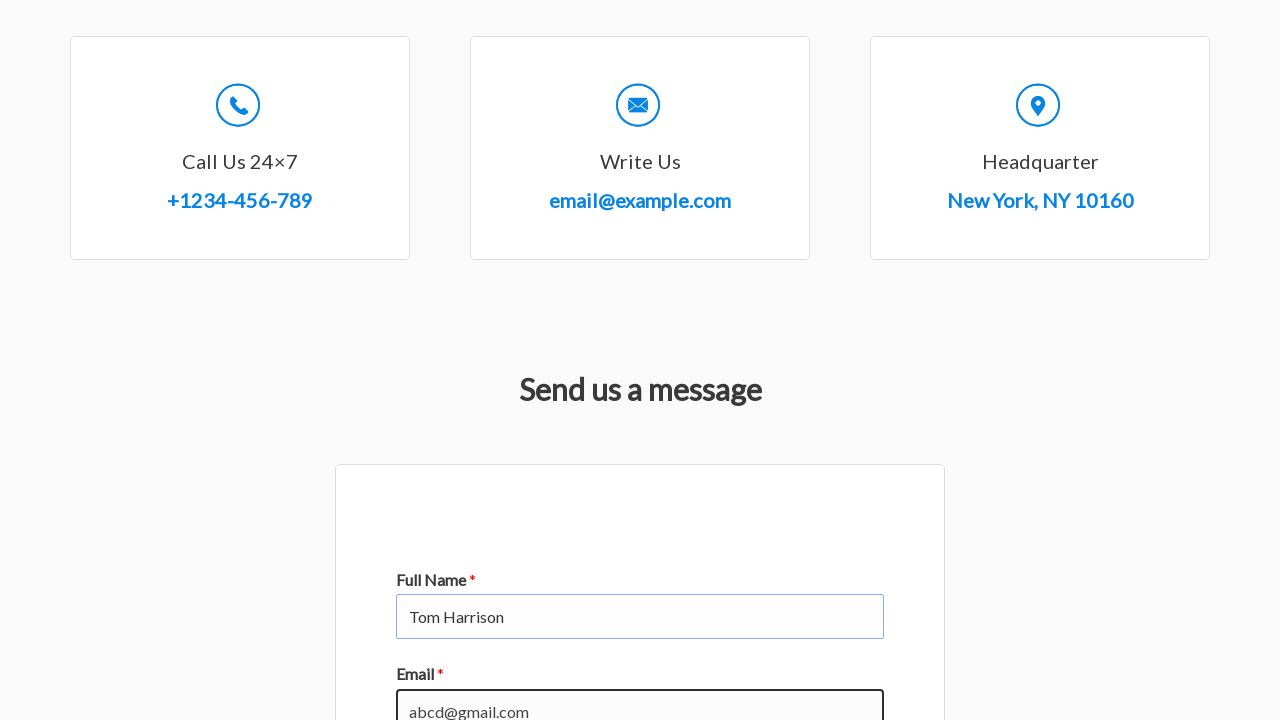

Filled in subject field with 'Query for Course' on #wpforms-8-field_3
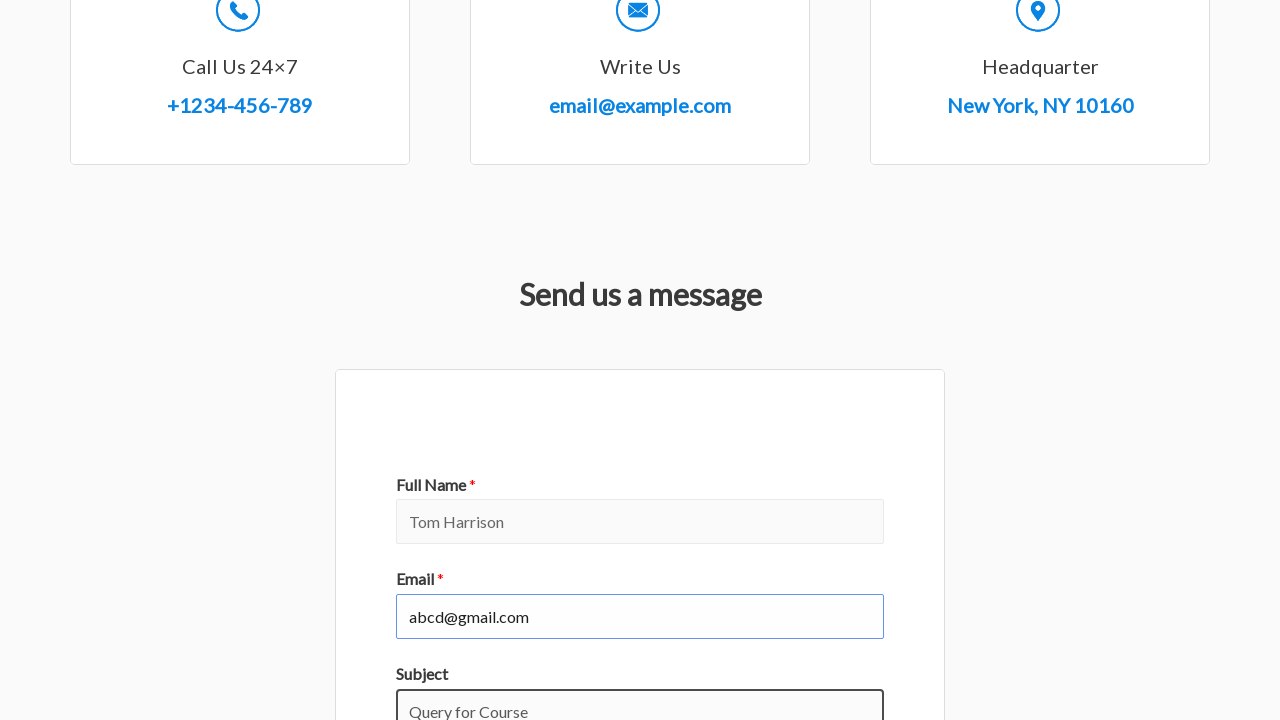

Filled in message field with 'I have query regarding a course.' on #wpforms-8-field_2
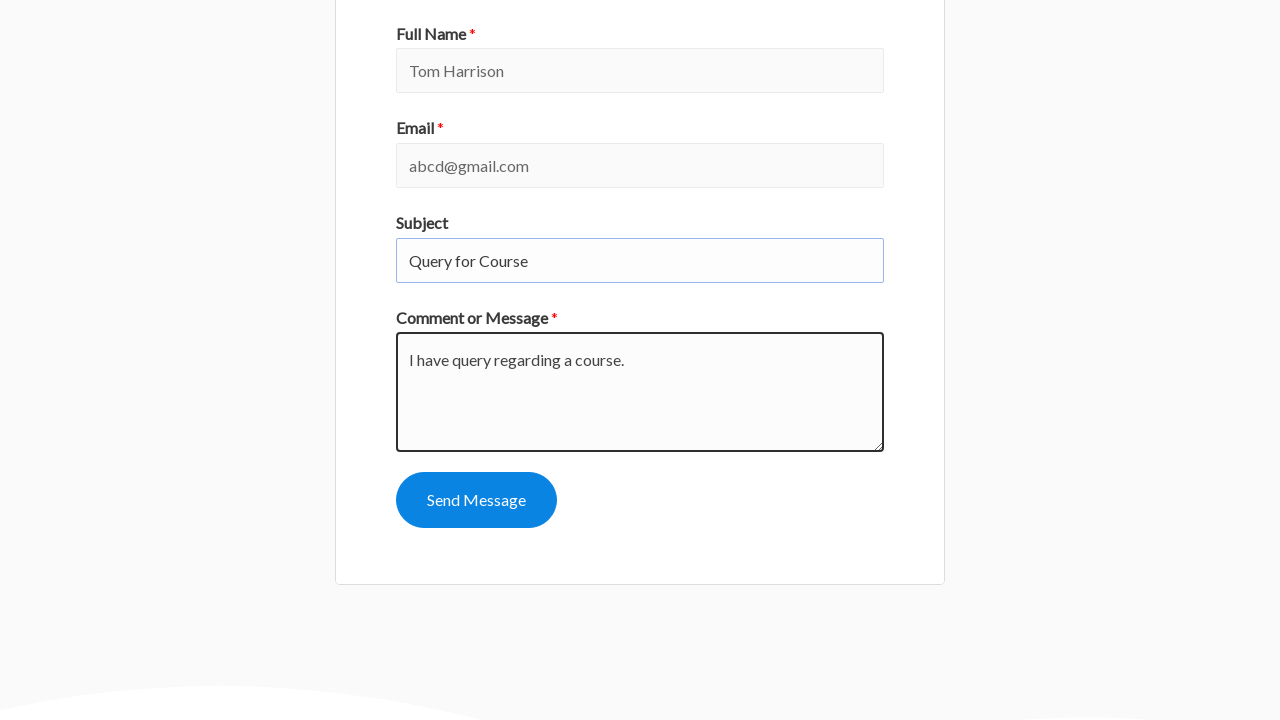

Clicked the submit button to send the contact form at (476, 500) on #wpforms-submit-8
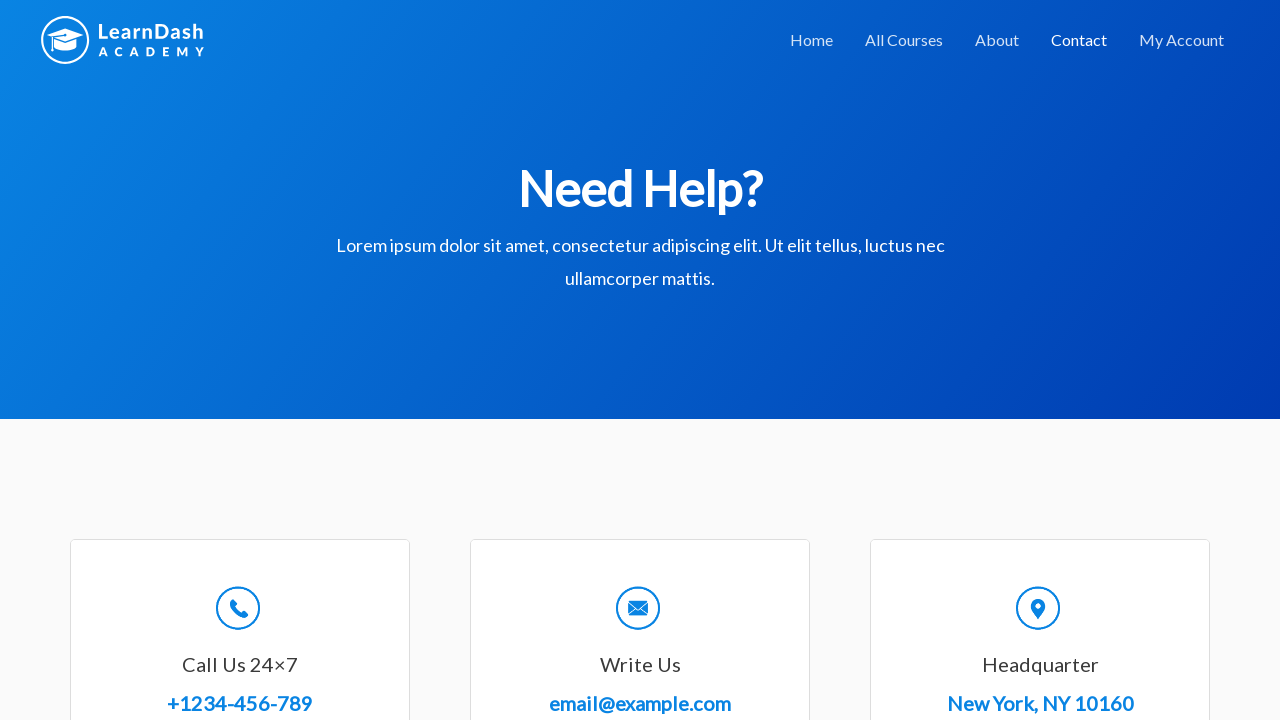

Confirmation message appeared after form submission
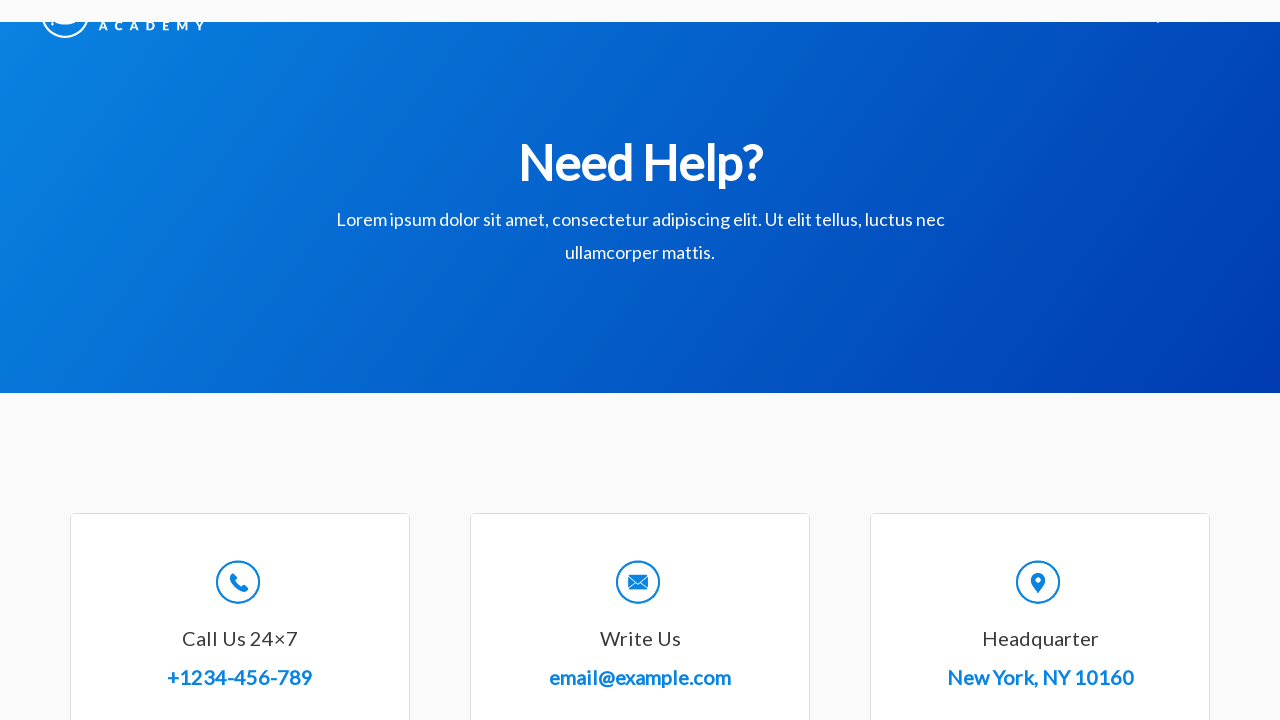

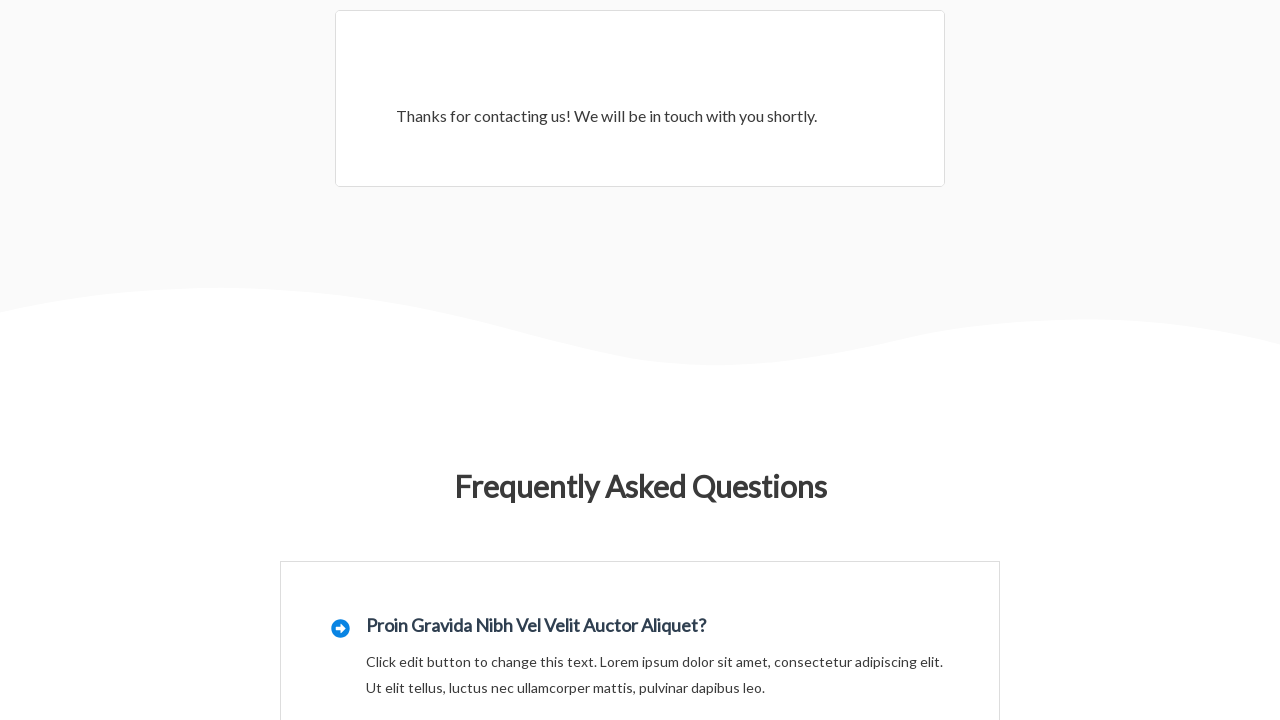